Tests the add/remove elements functionality by clicking the "Add Element" button three times, verifying three delete buttons appear, then clicking one delete button and verifying only two remain.

Starting URL: http://the-internet.herokuapp.com/add_remove_elements/

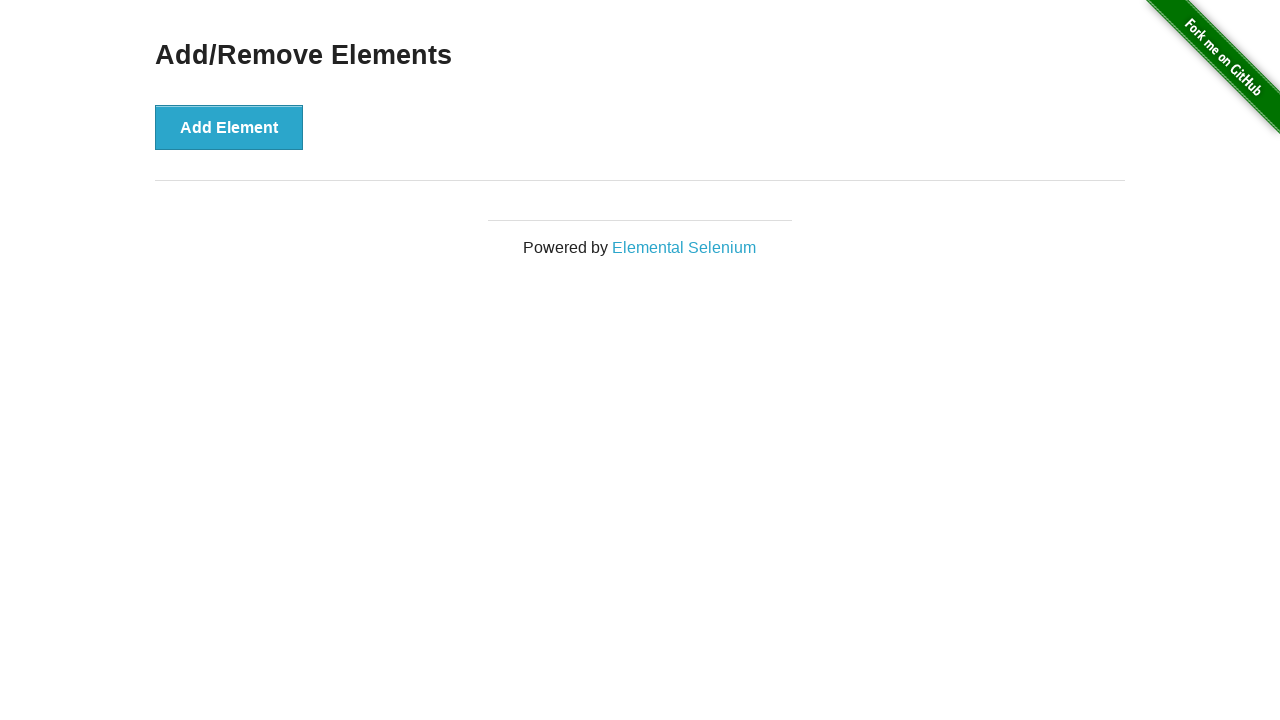

Clicked 'Add Element' button (1st click) at (229, 127) on xpath=//button[@onclick='addElement()']
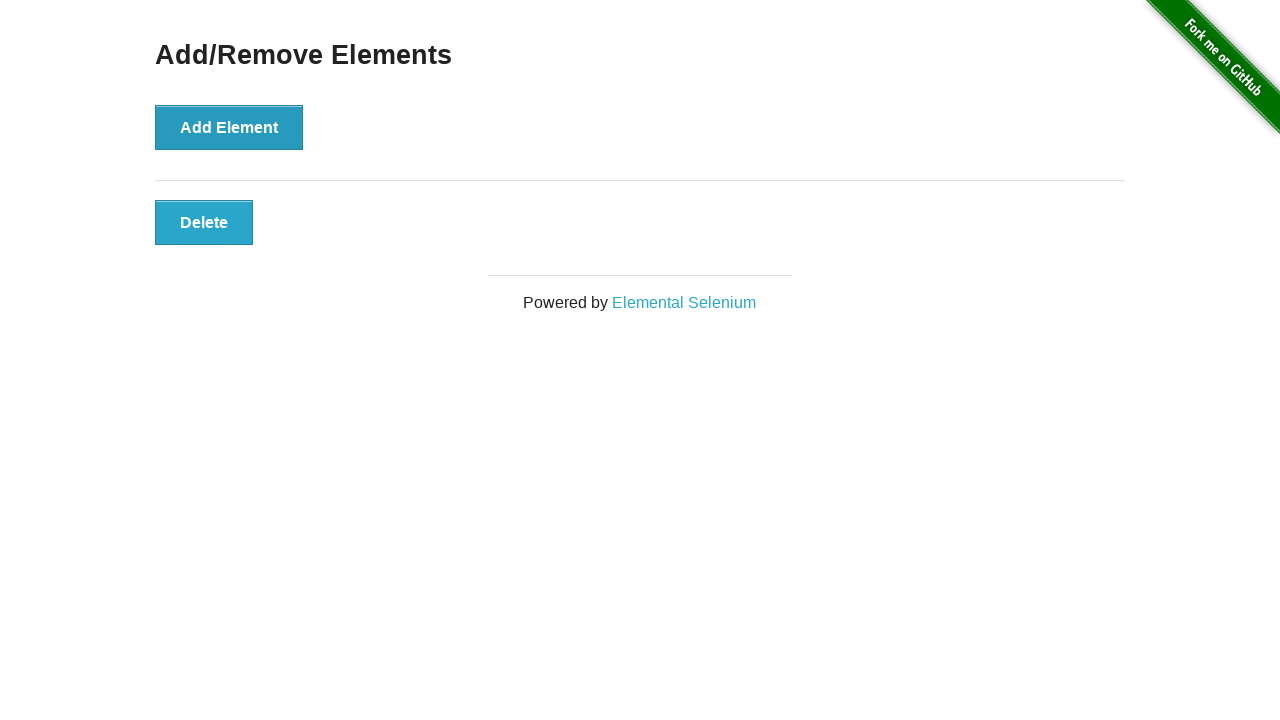

Clicked 'Add Element' button (2nd click) at (229, 127) on xpath=//button[@onclick='addElement()']
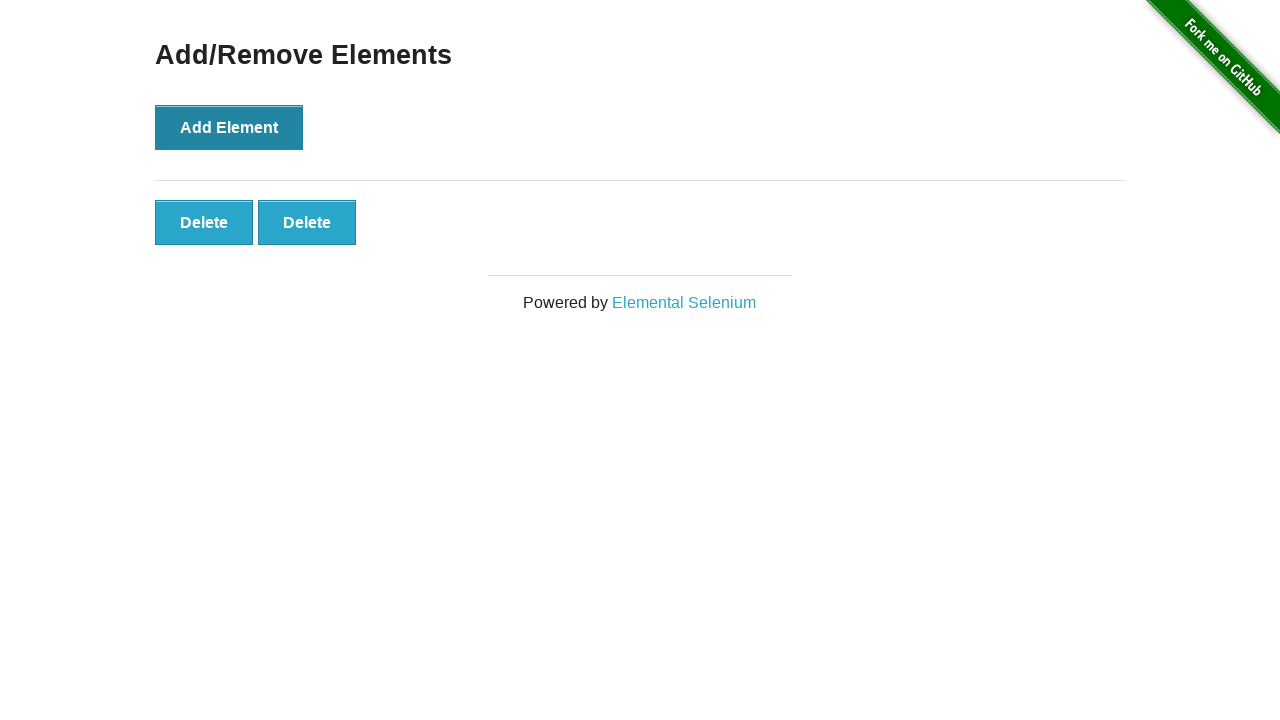

Clicked 'Add Element' button (3rd click) at (229, 127) on xpath=//button[@onclick='addElement()']
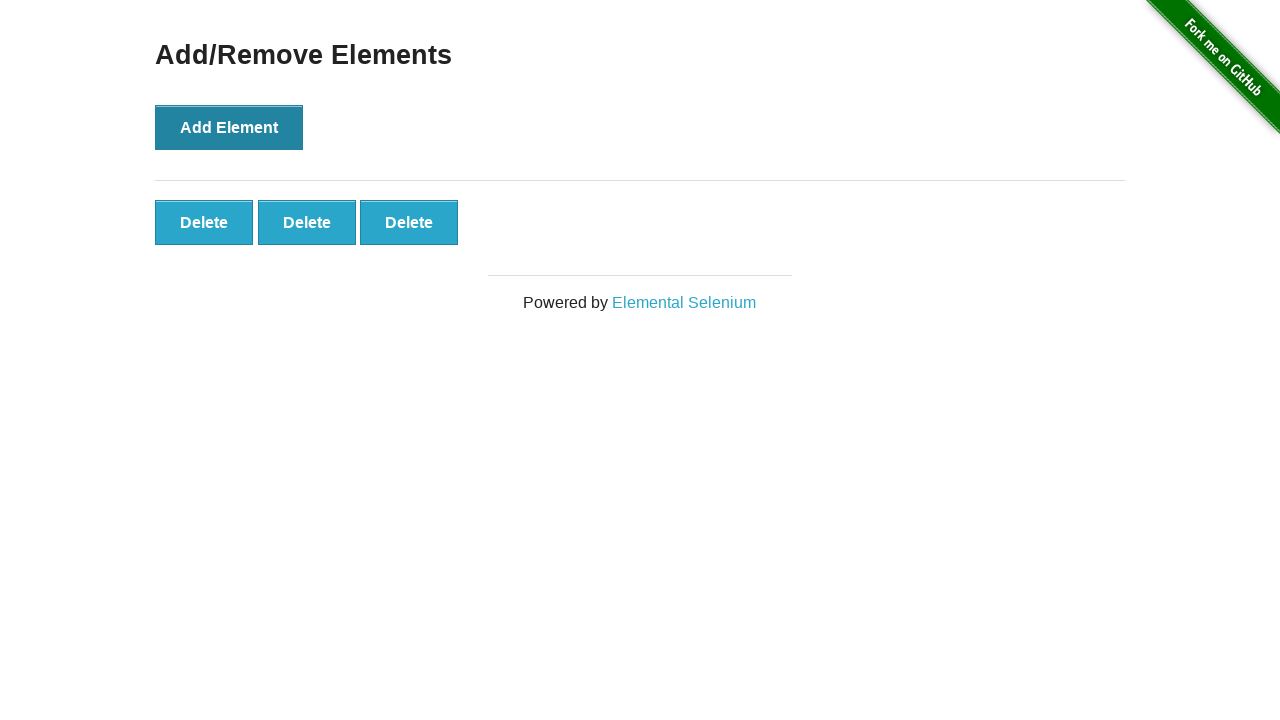

Verified three Delete buttons are present
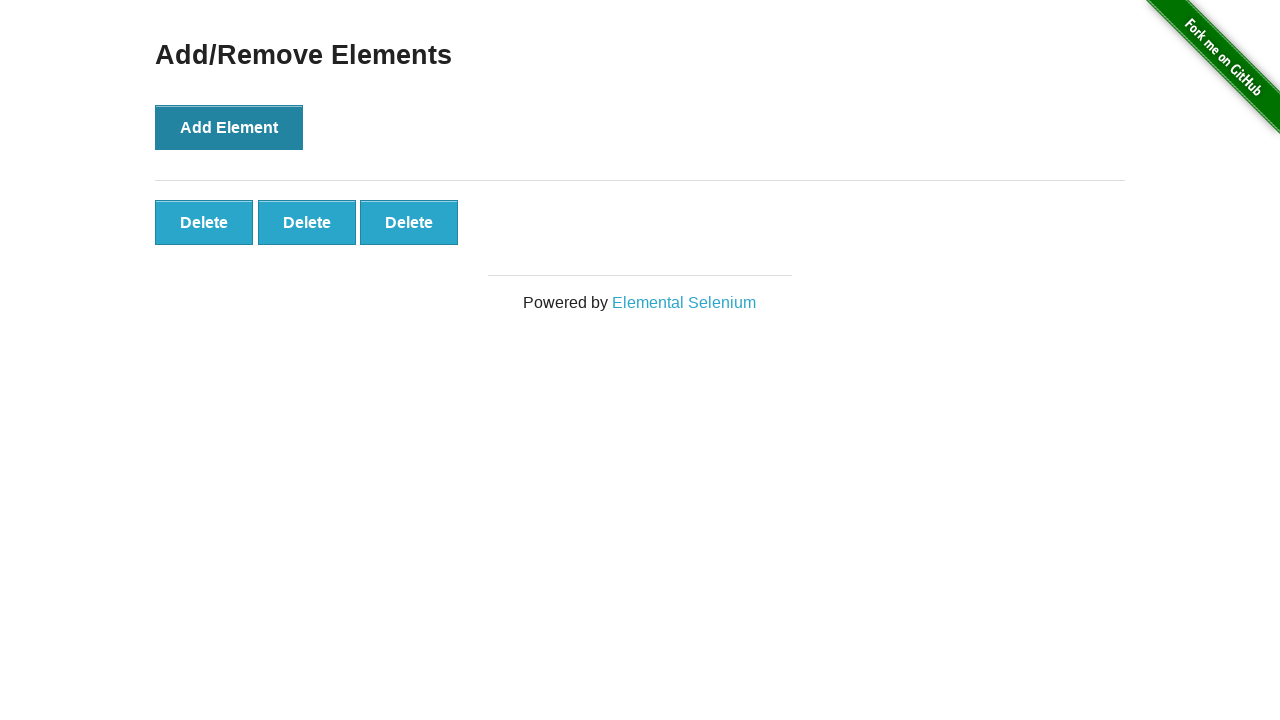

Verified all three Delete buttons are visible
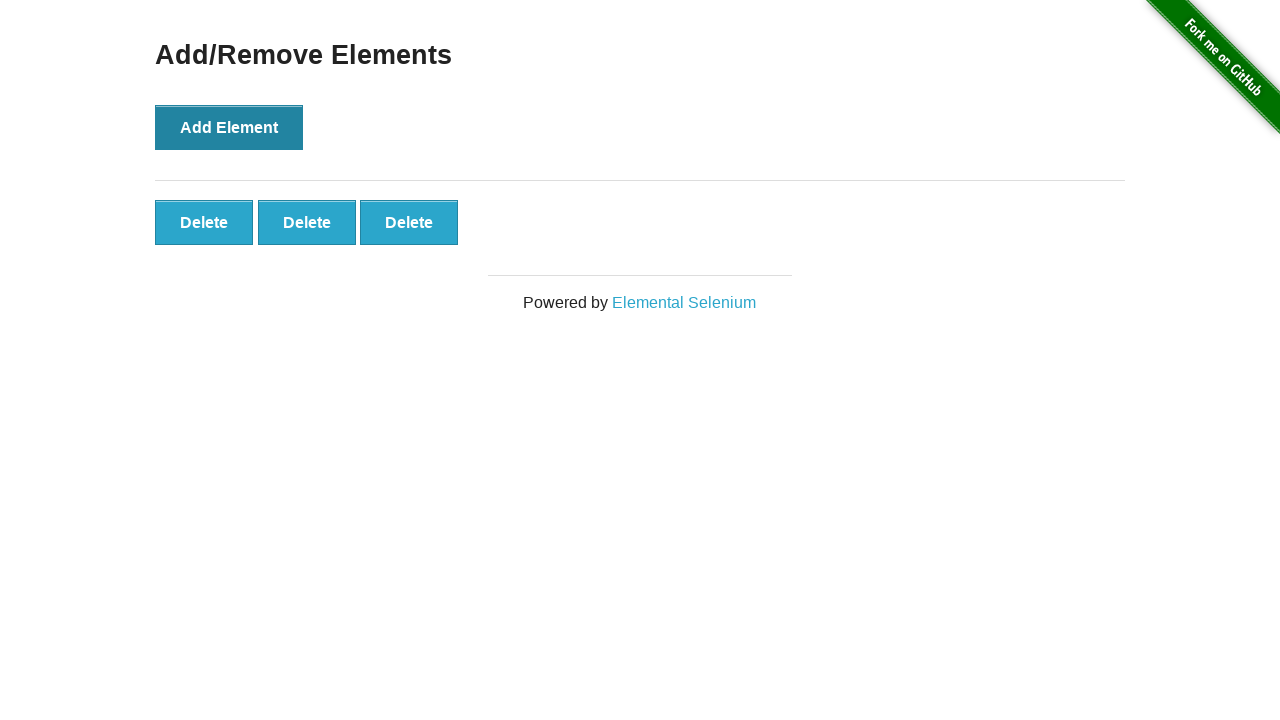

Clicked the third Delete button to remove an element at (409, 222) on xpath=//button[@onclick='deleteElement()'] >> nth=2
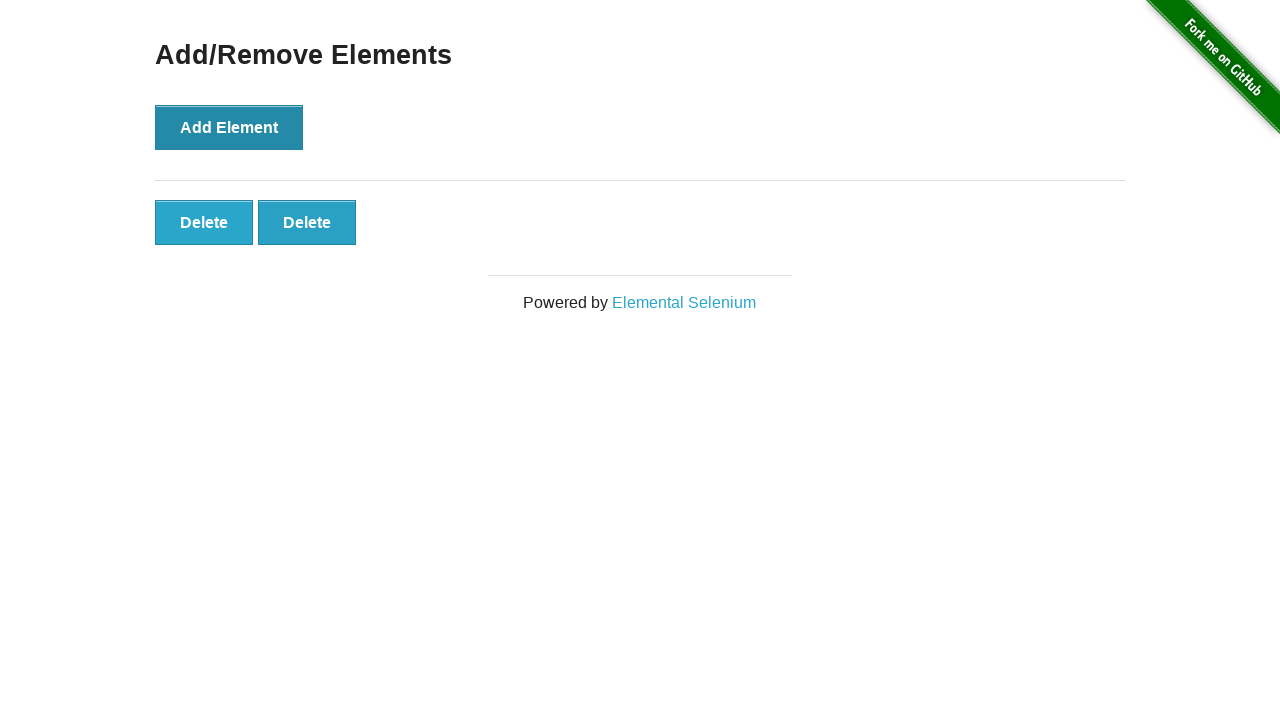

Verified two Delete buttons remain after deletion
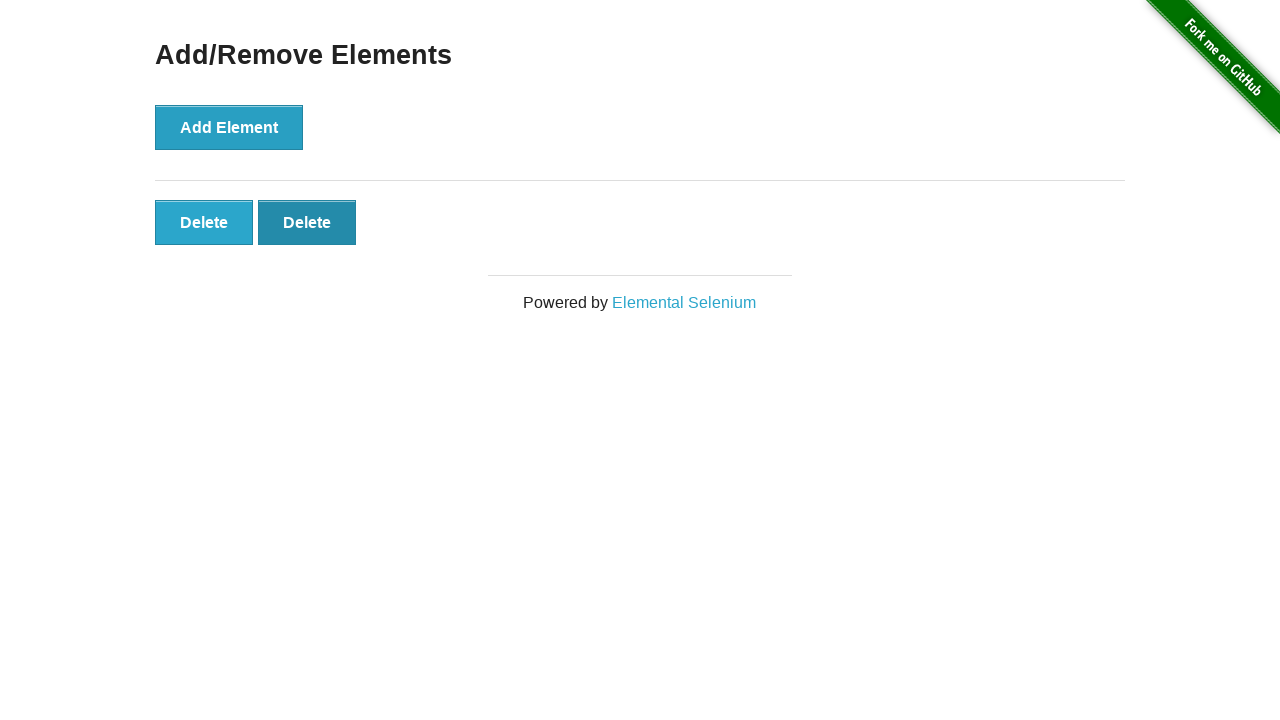

Verified remaining two Delete buttons are visible
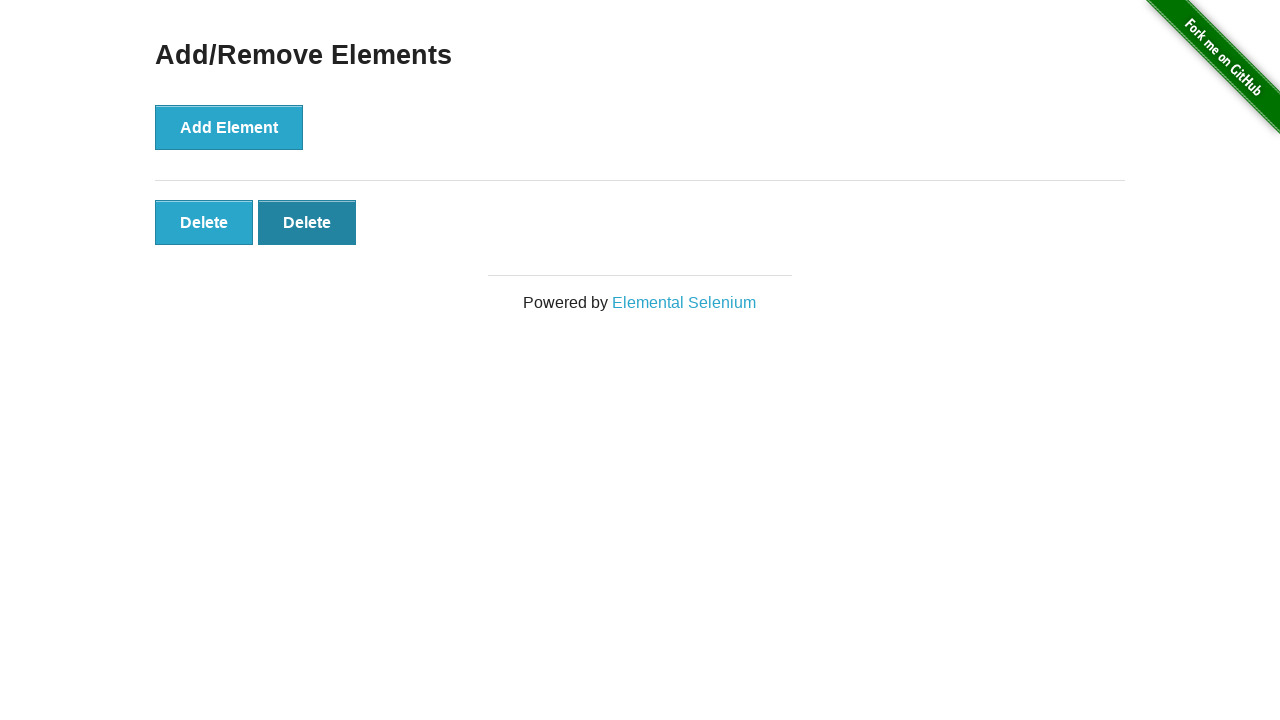

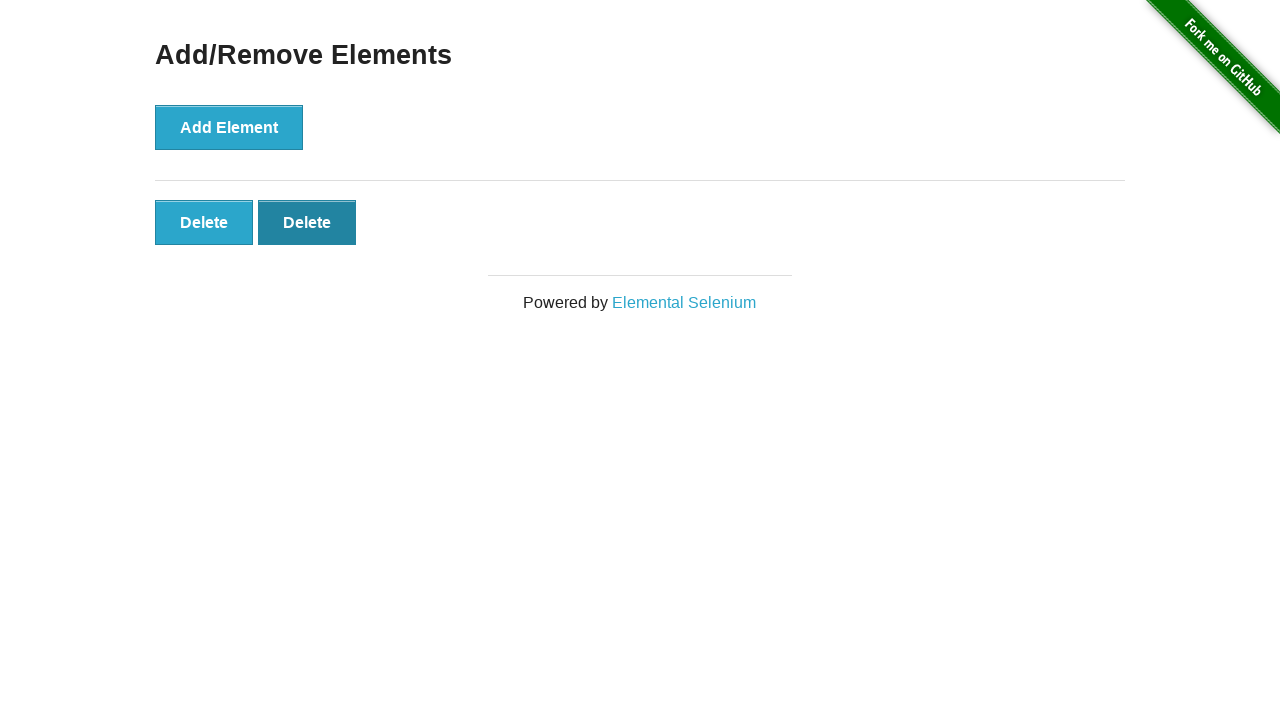